Tests the AngularJS homepage greeting feature by entering a name in the input field and verifying the greeting message updates accordingly

Starting URL: http://www.angularjs.org

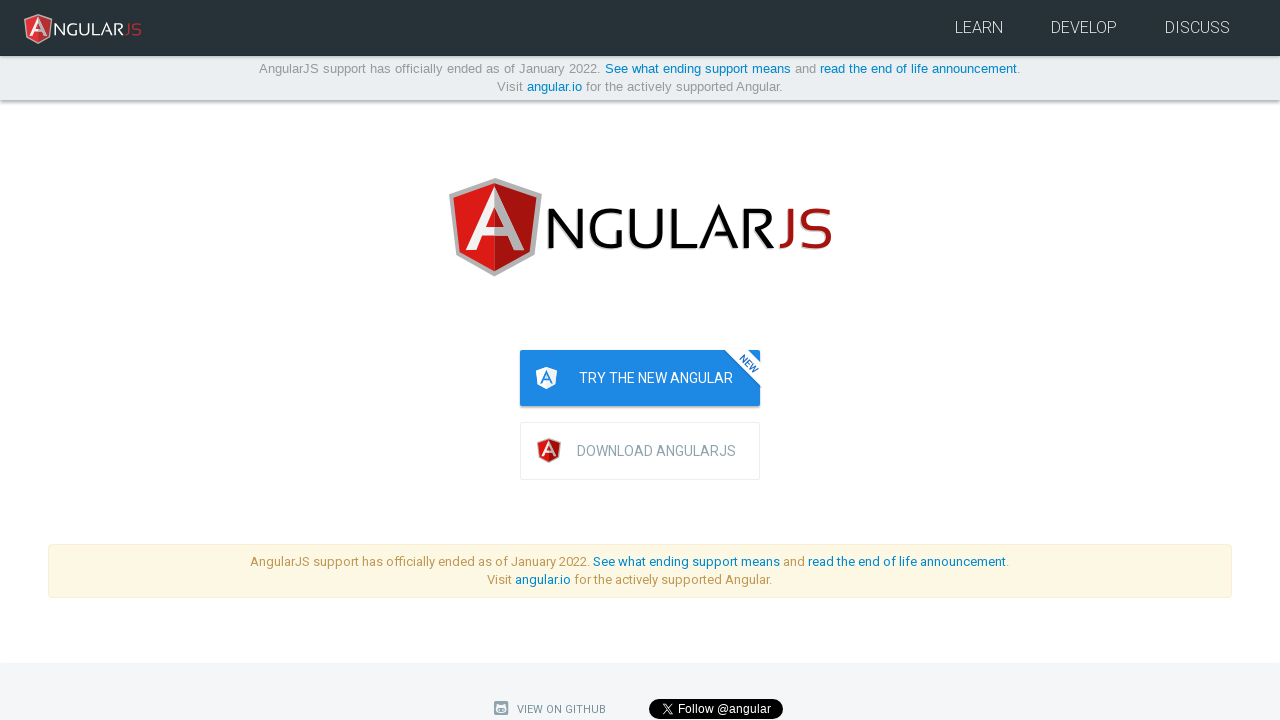

Filled name input field with 'Julie' on input[ng-model='yourName']
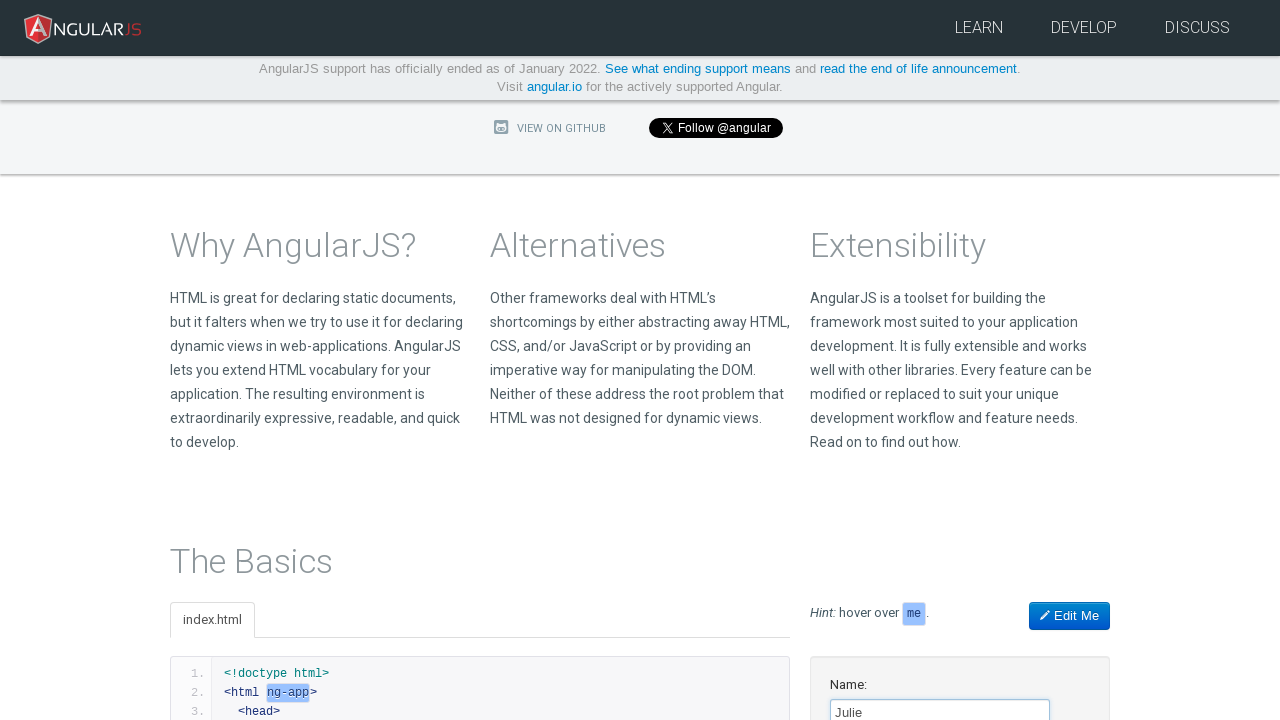

Verified greeting message 'Hello Julie!' appeared
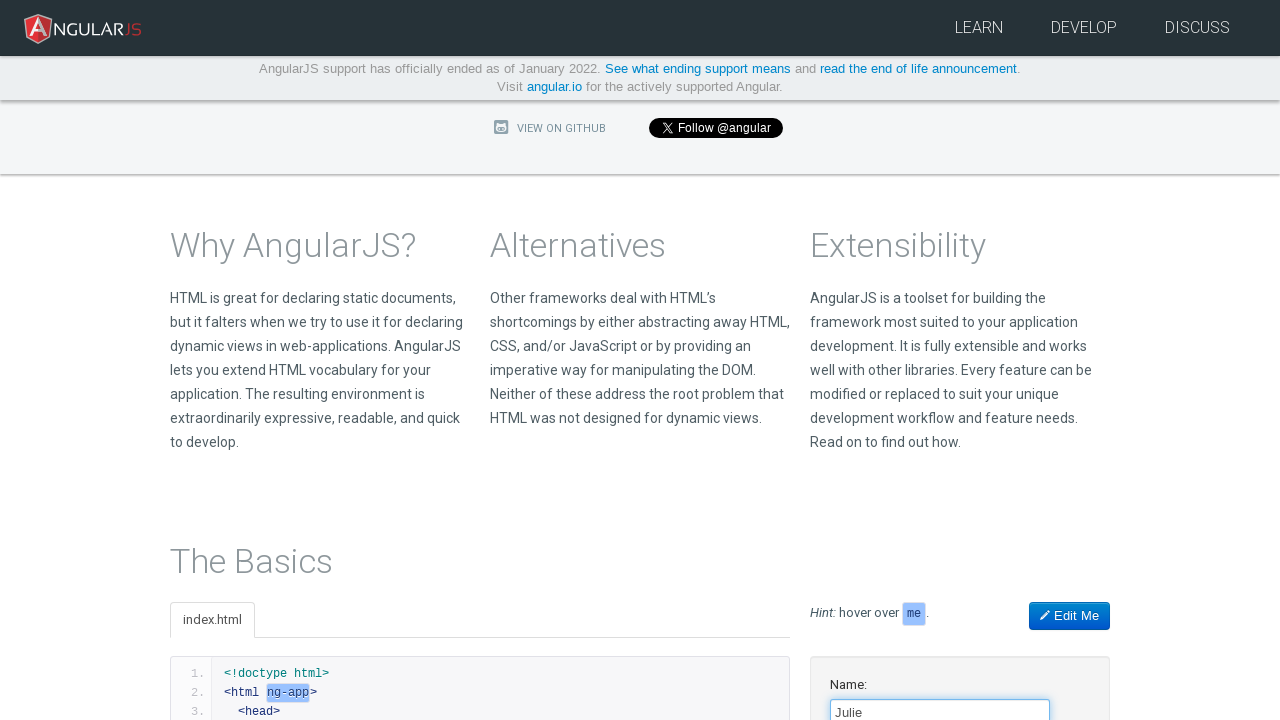

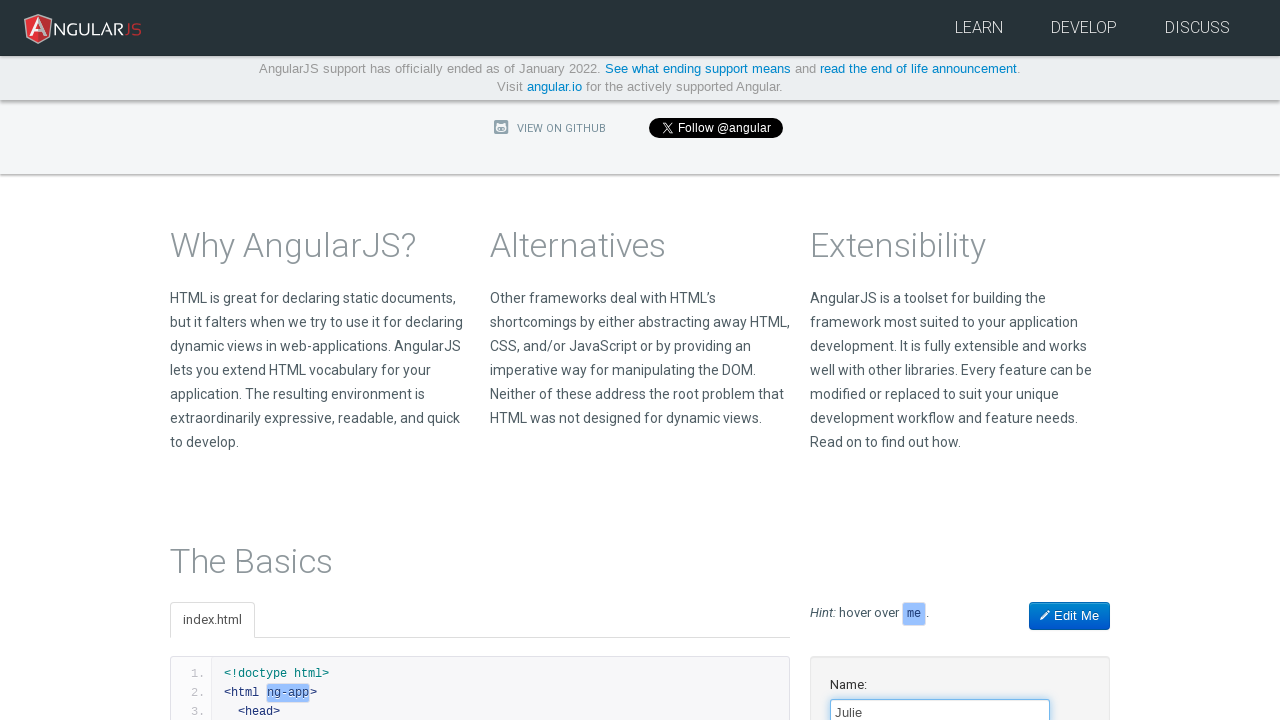